Tests Target.com search functionality by entering a product search term and clicking the search button

Starting URL: https://www.target.com/

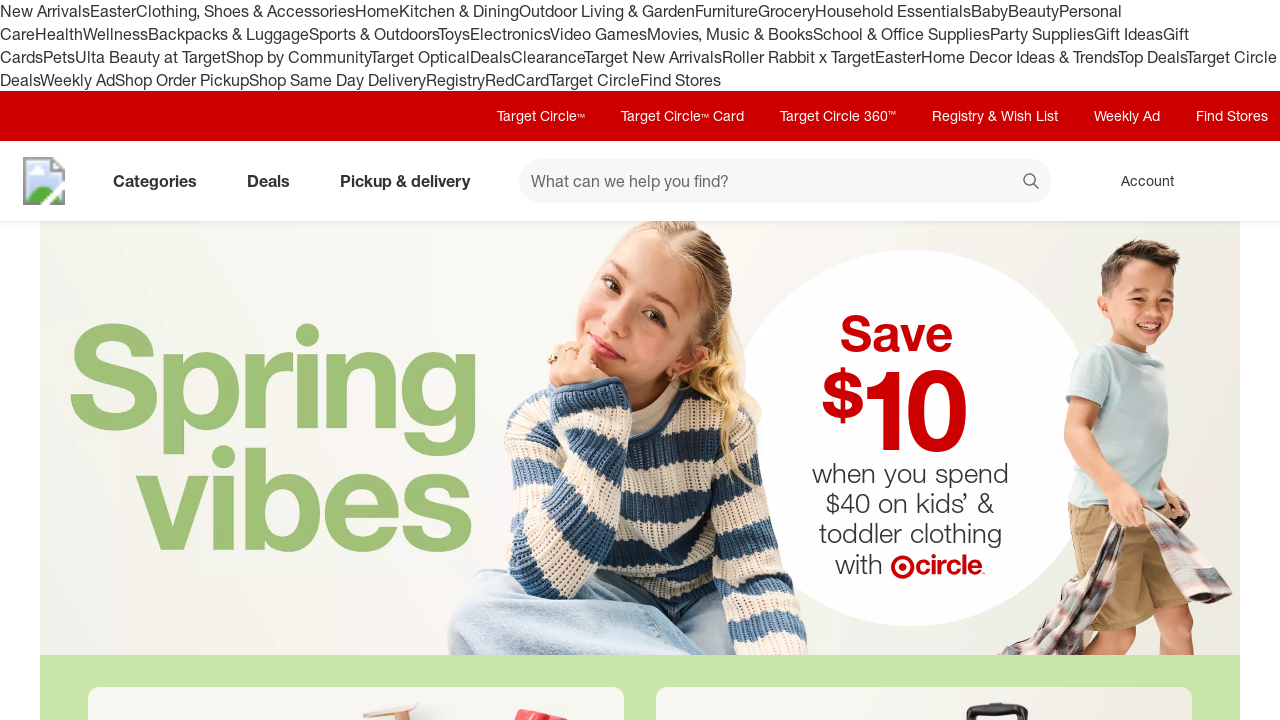

Filled search field with 'coffee maker' on #search
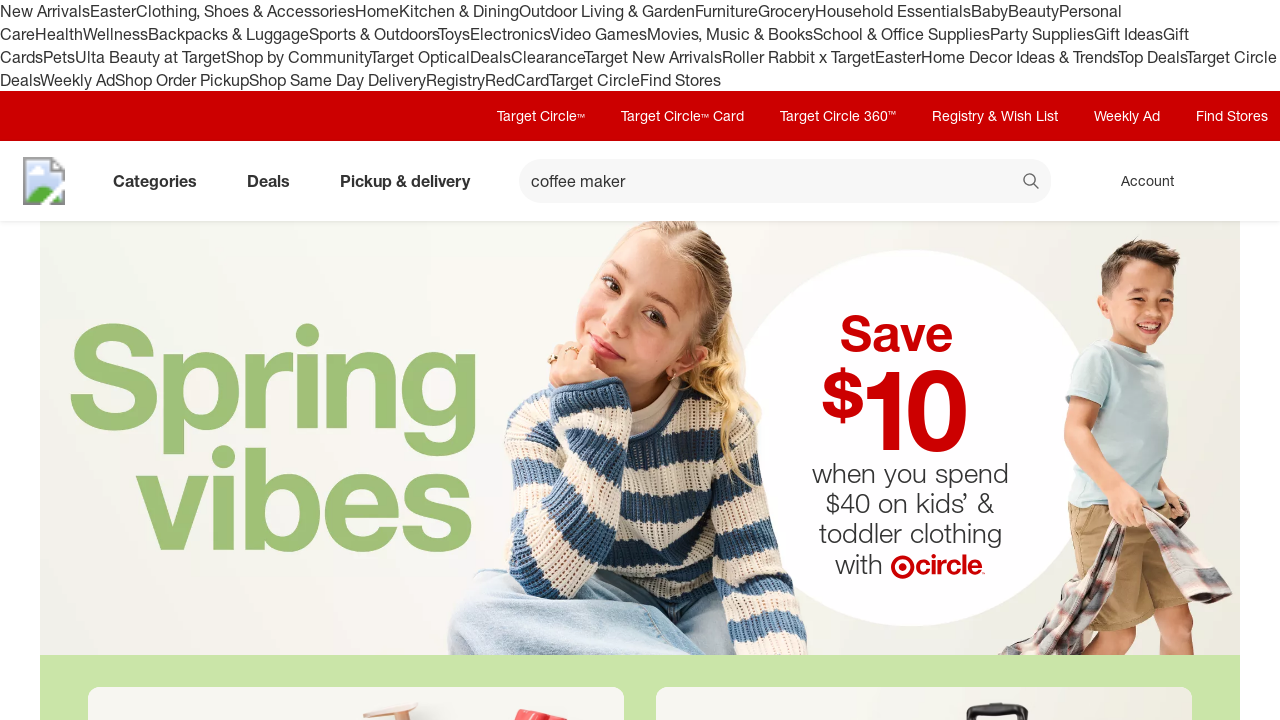

Clicked search button at (1032, 183) on xpath=//button[@data-test='@web/Search/SearchButton']
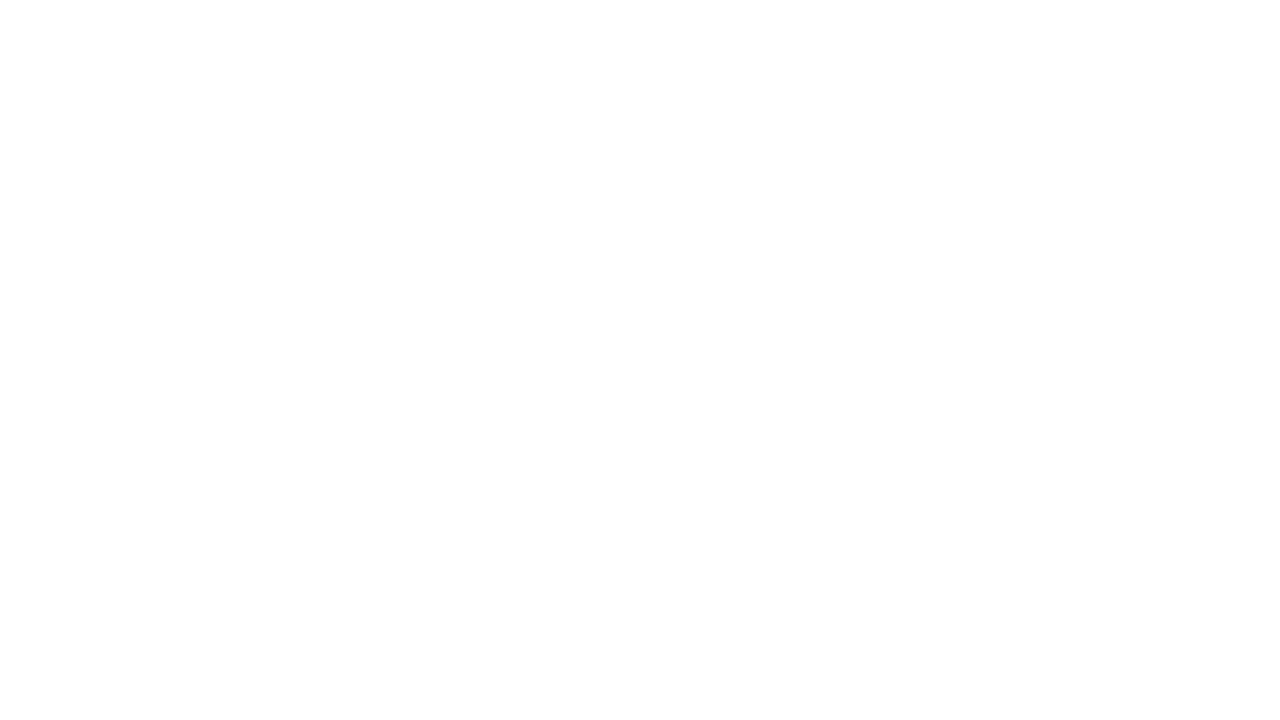

Search results page loaded successfully
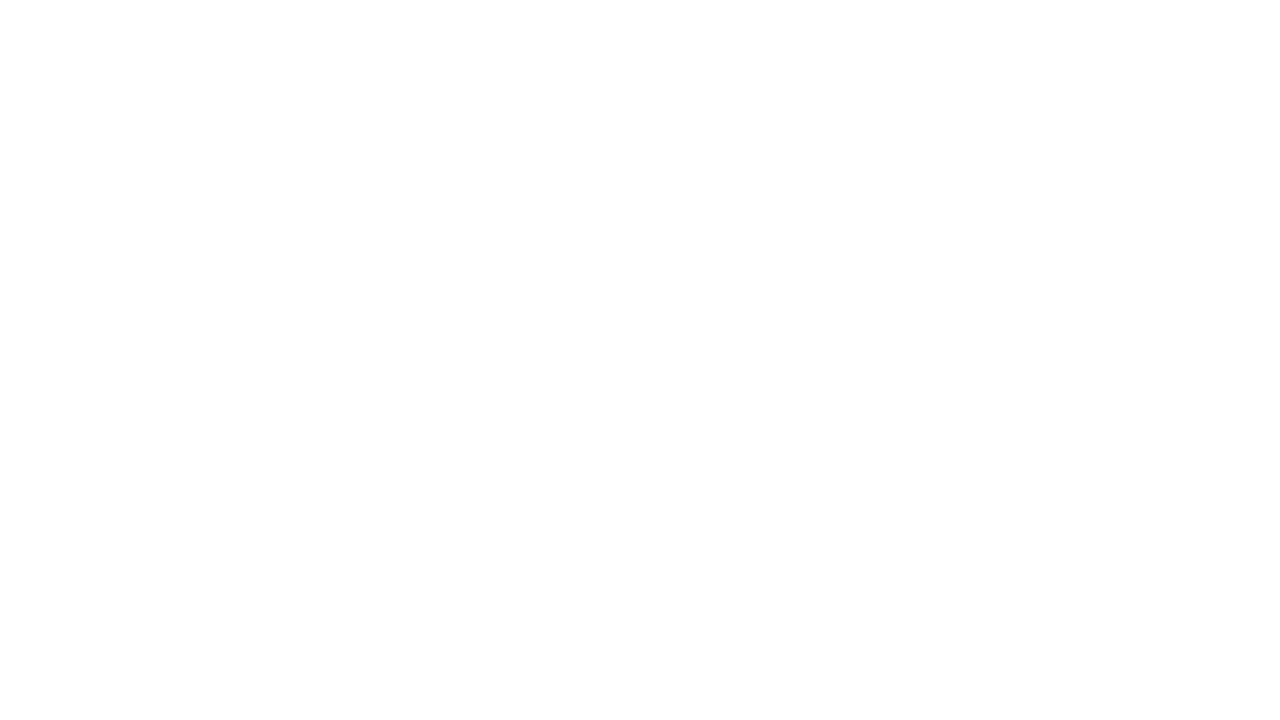

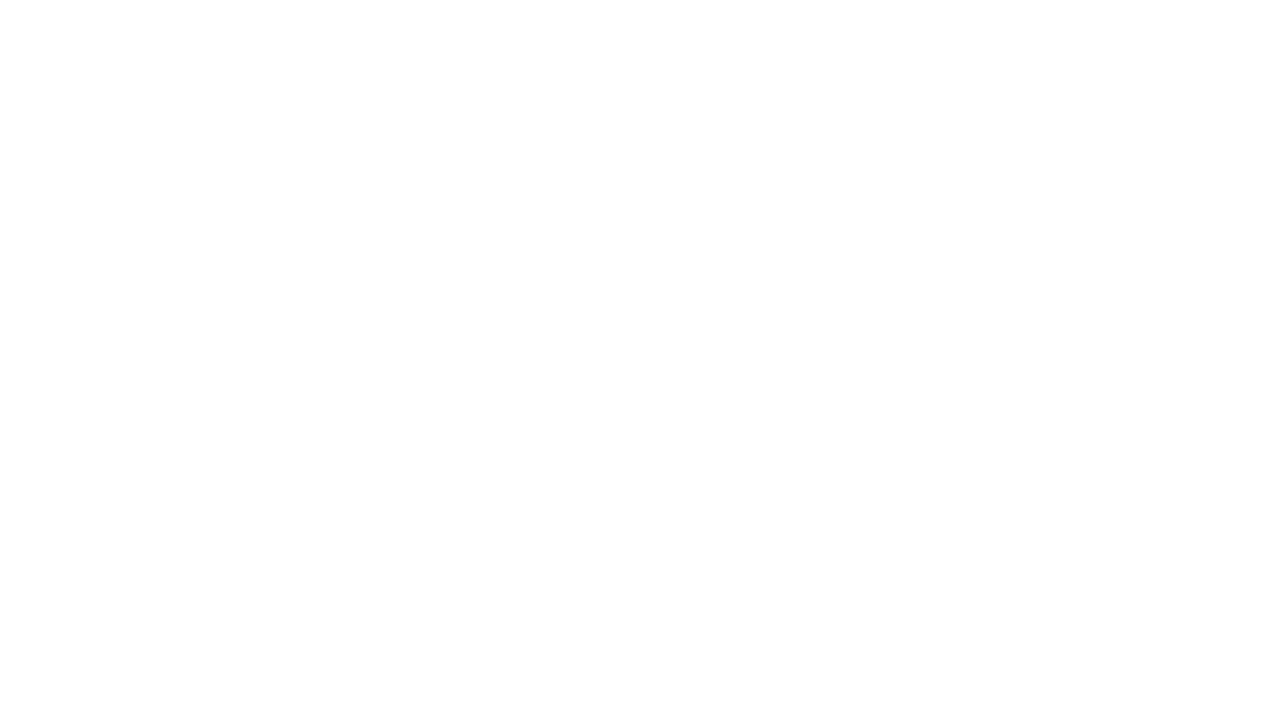